Tests clicking the GitHub link on the Playwright documentation site, which opens a popup window to the GitHub repository, and verifies the popup loads successfully.

Starting URL: https://playwright.dev/

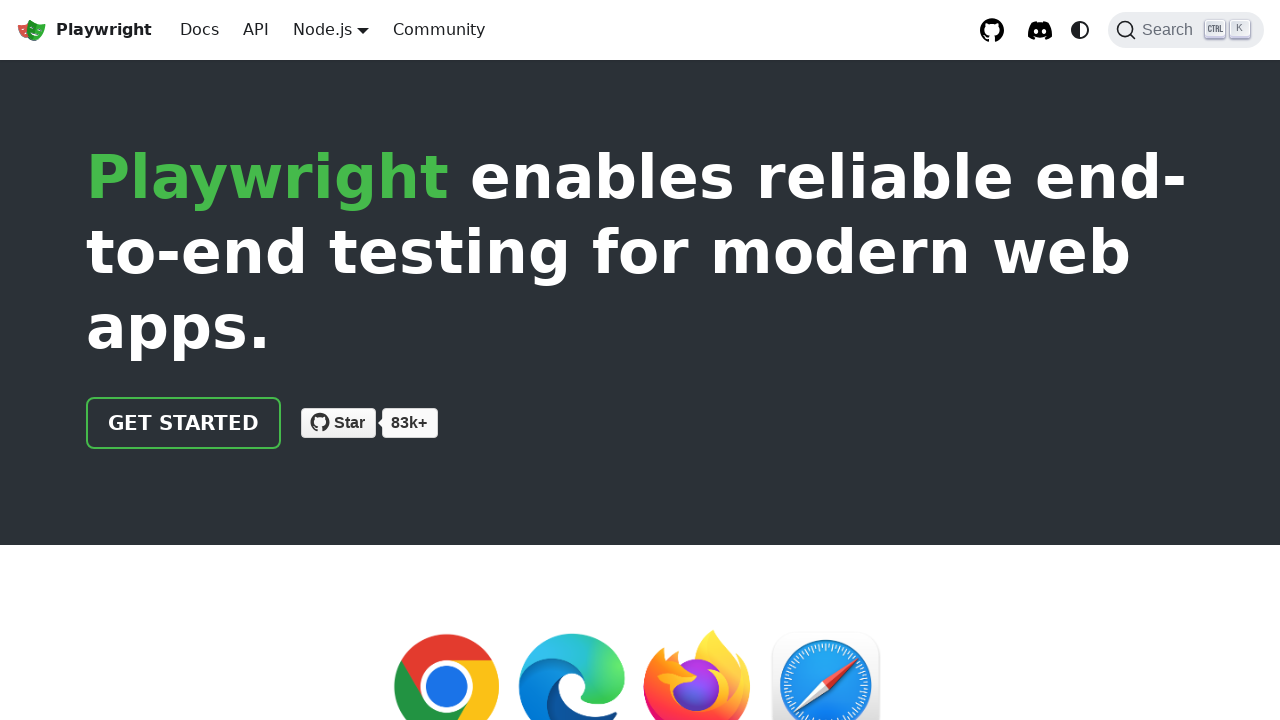

Clicked GitHub link in header to open popup at (992, 30) on .header-github-link
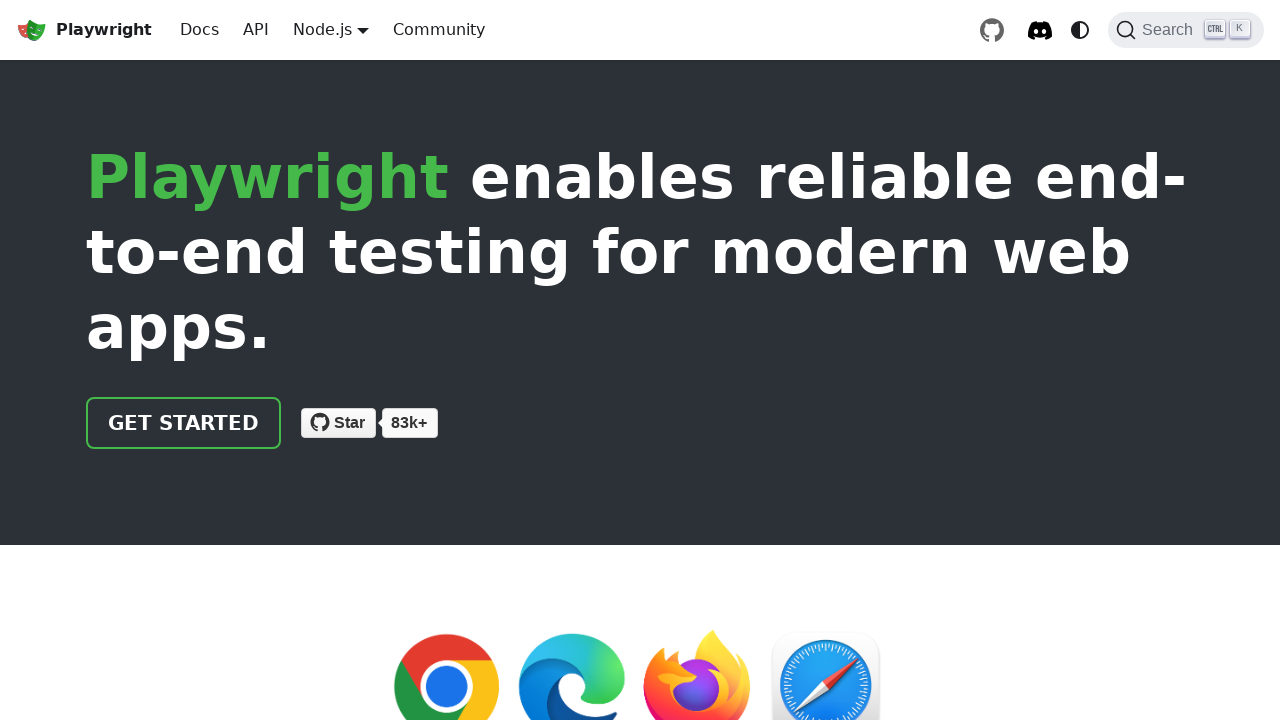

Captured popup window reference
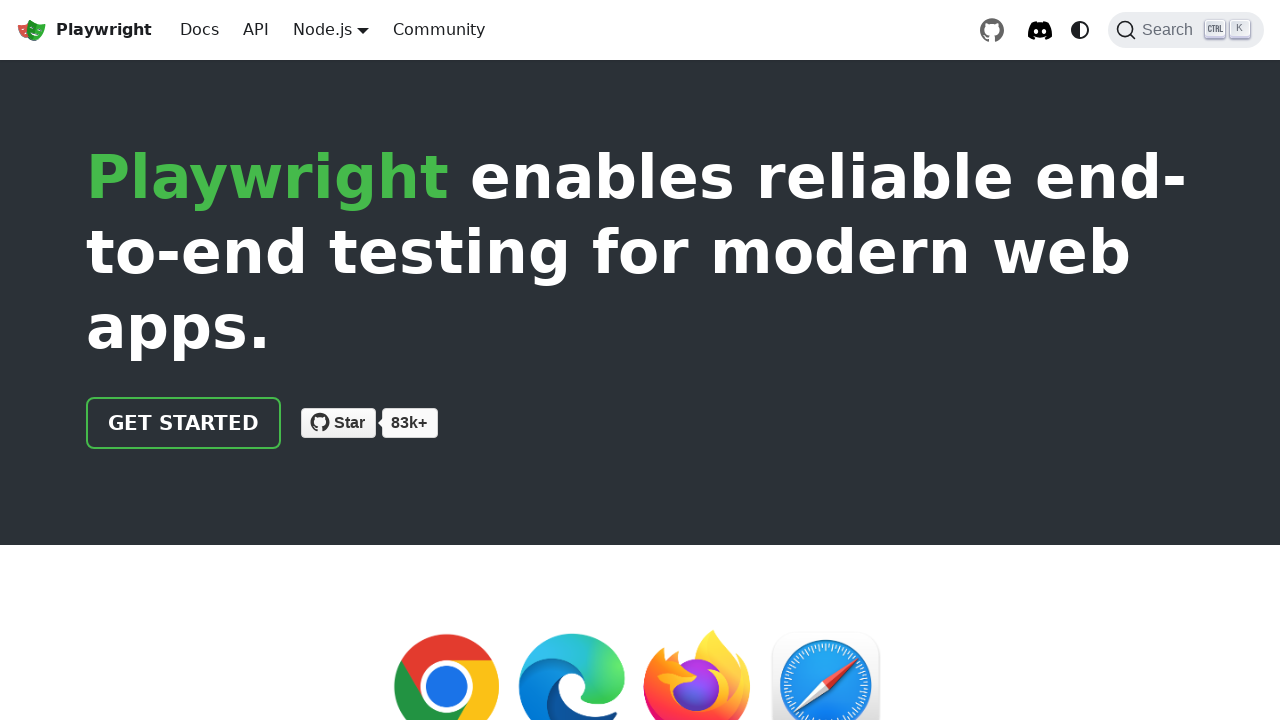

Popup page fully loaded
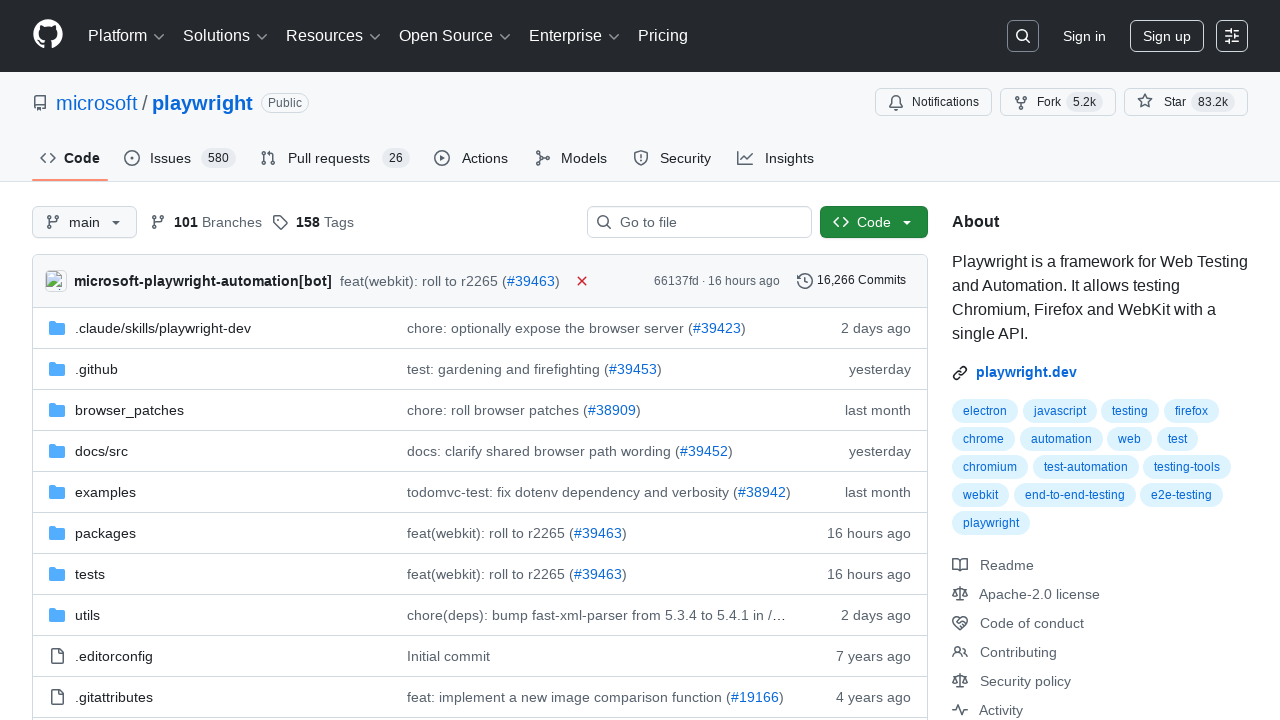

Verified popup contains body element
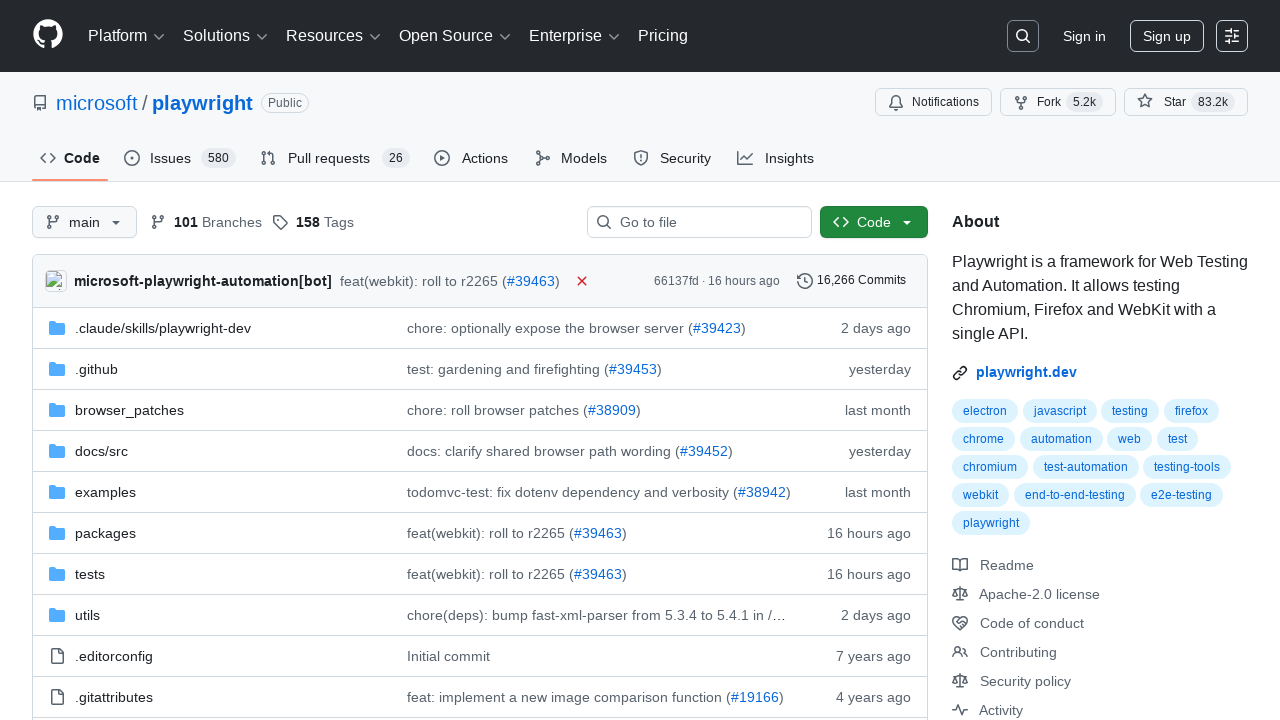

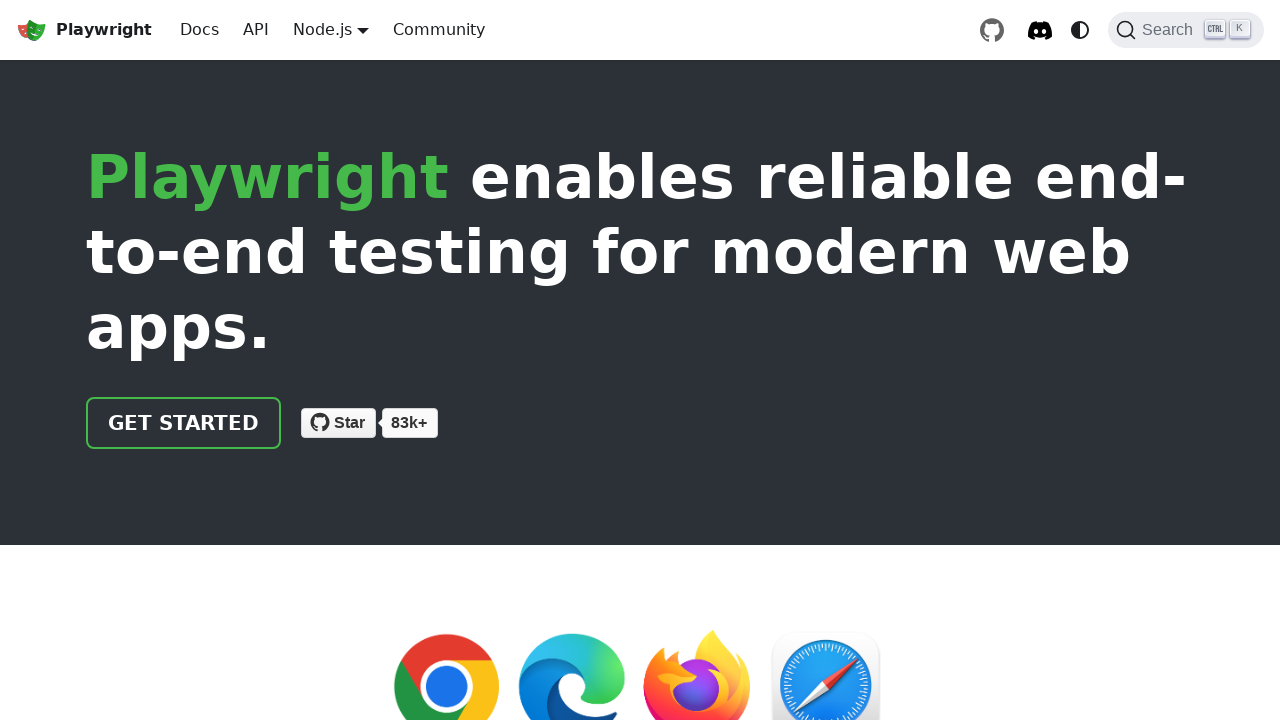